Tests dropdown functionality by navigating to the Dropdown page and selecting different options from the dropdown menu.

Starting URL: https://the-internet.herokuapp.com/

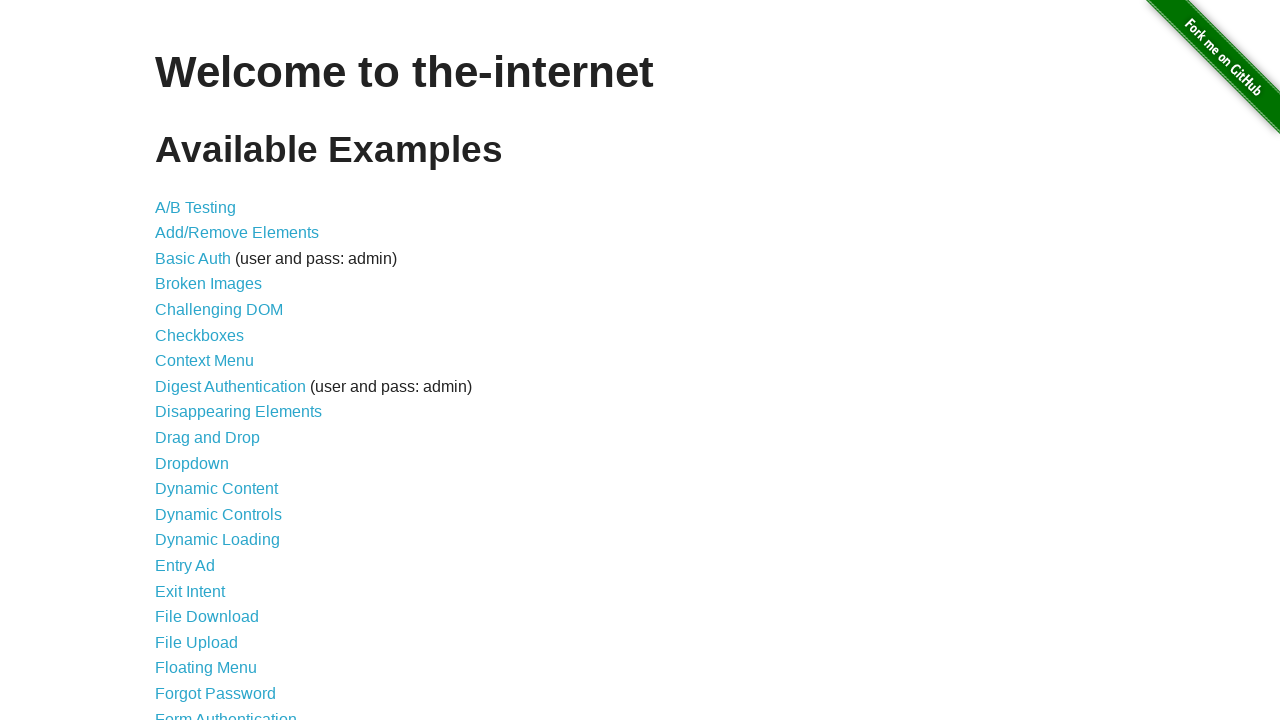

Clicked on Dropdown link to navigate to dropdown page at (192, 463) on a[href='/dropdown']
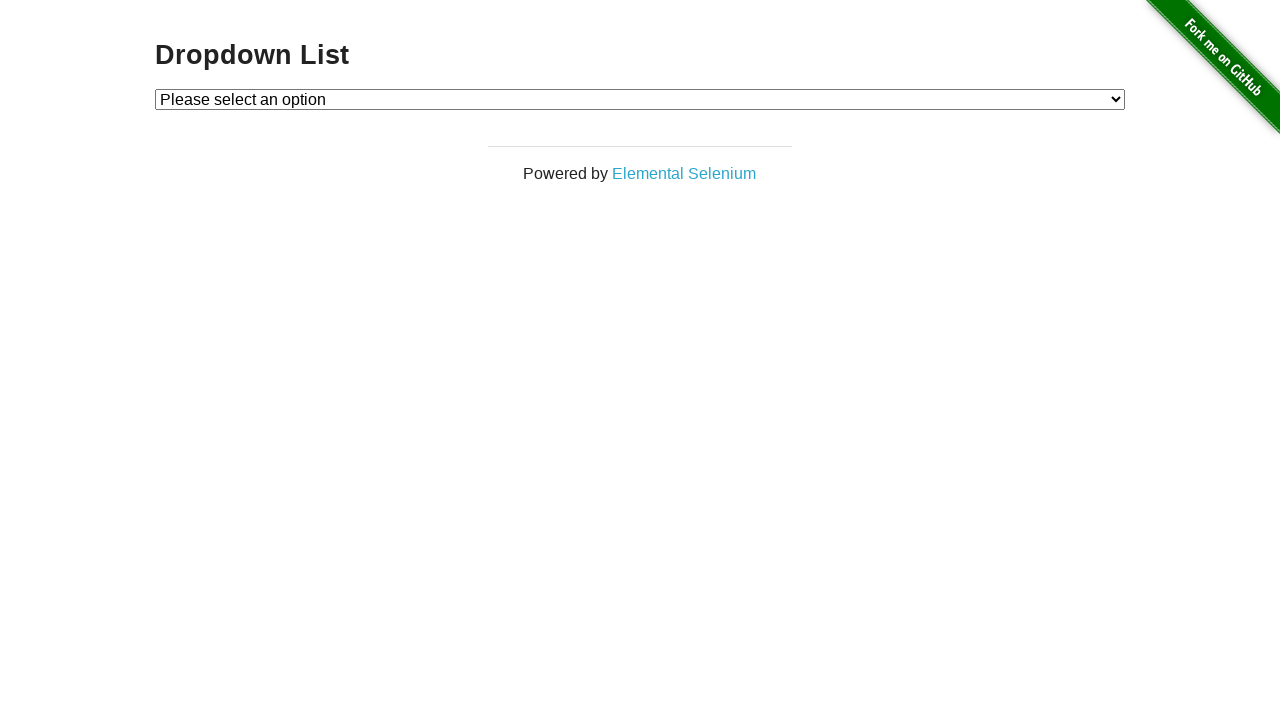

Dropdown menu loaded and is ready for interaction
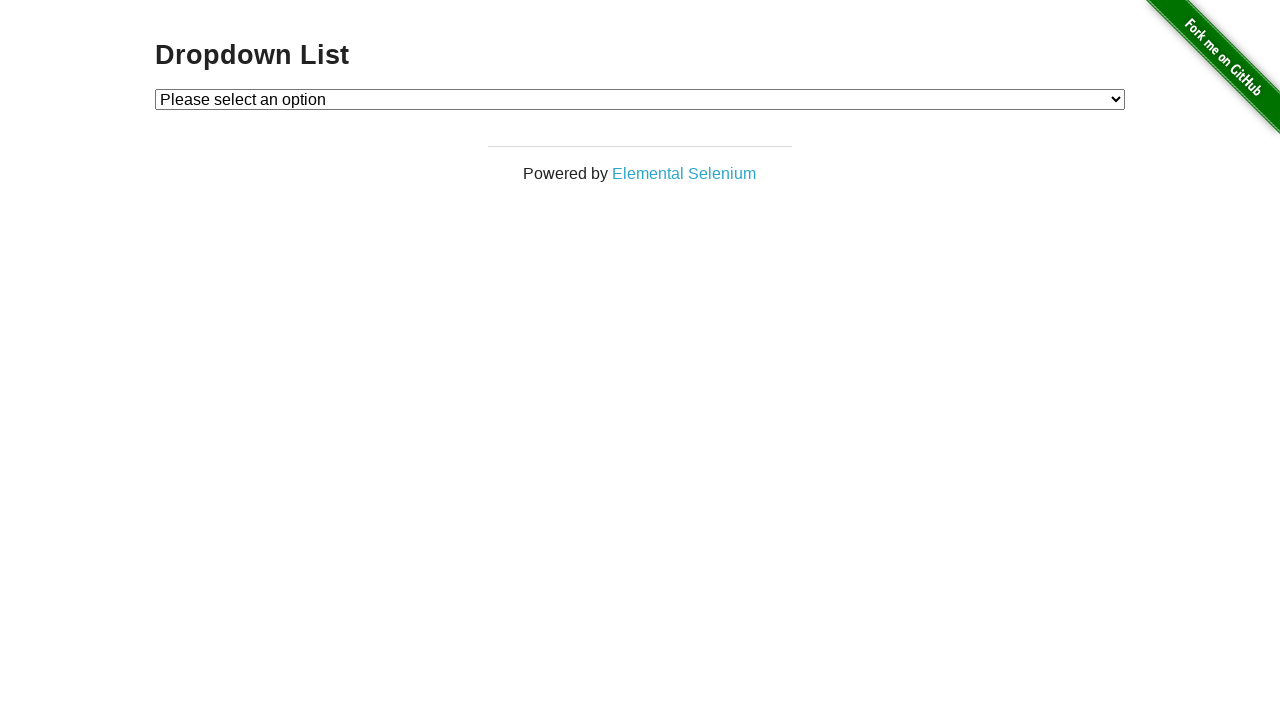

Selected first option from dropdown menu on select#dropdown
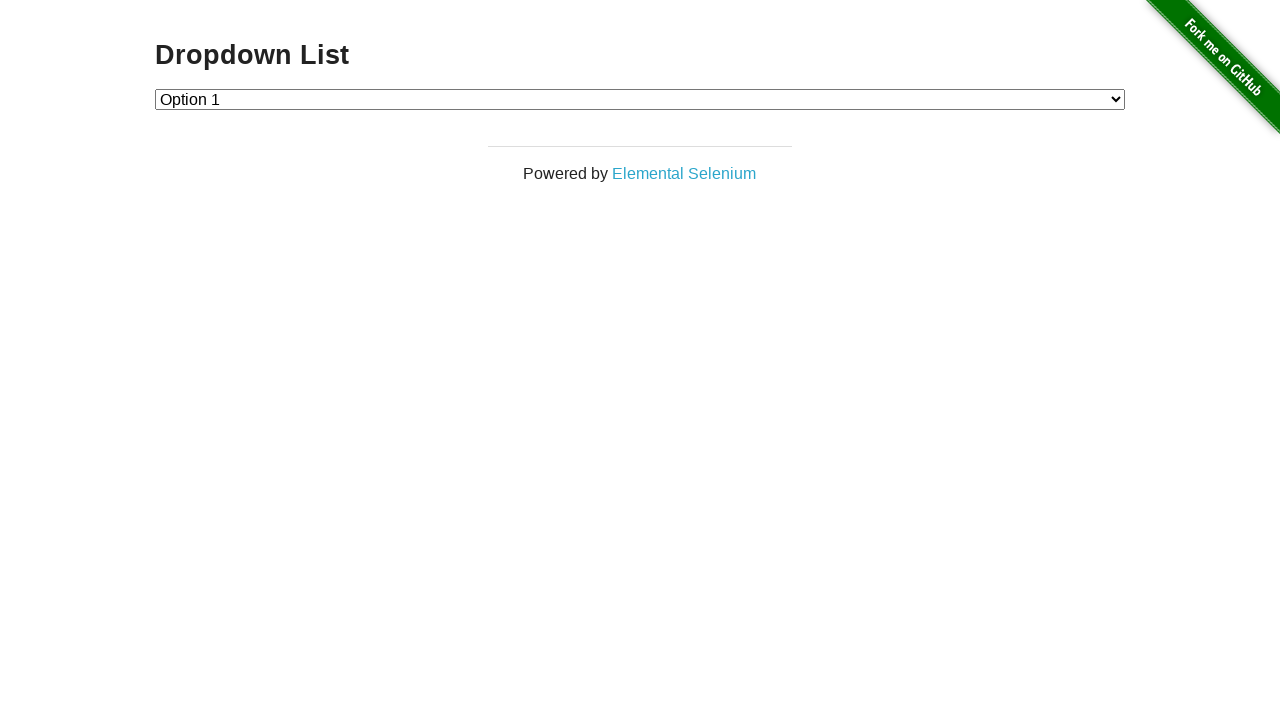

Selected second option from dropdown menu on select#dropdown
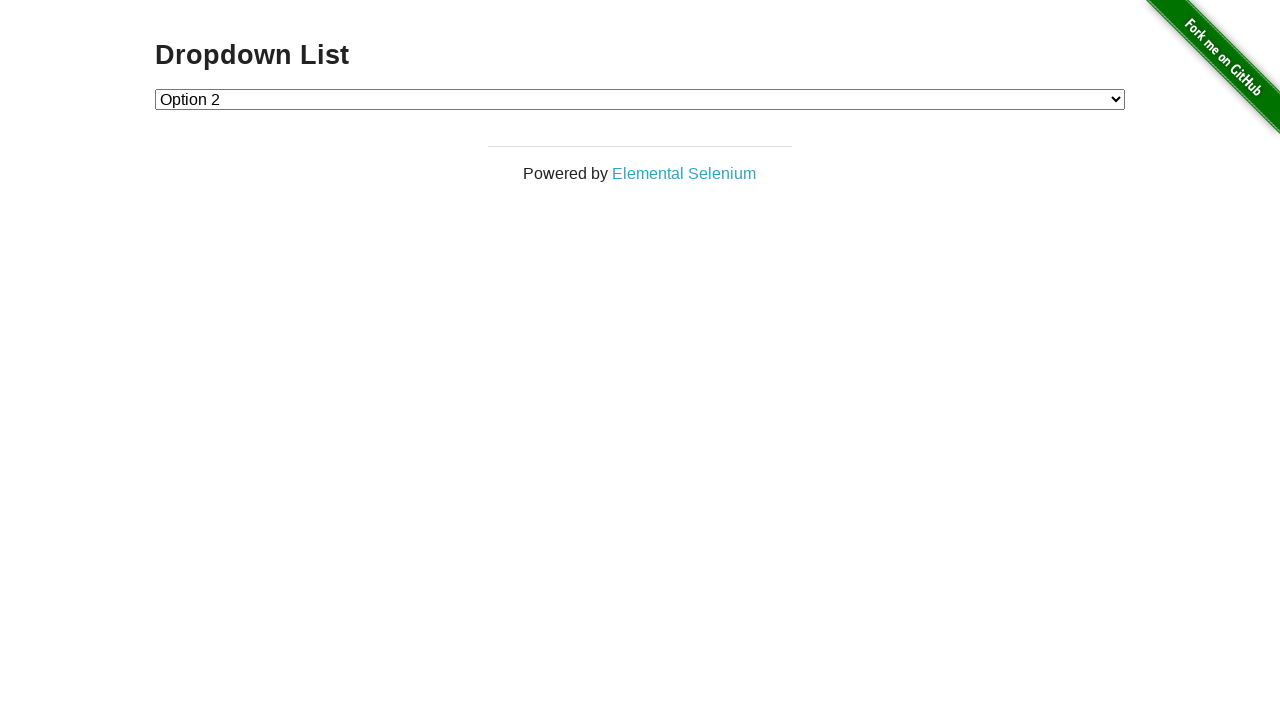

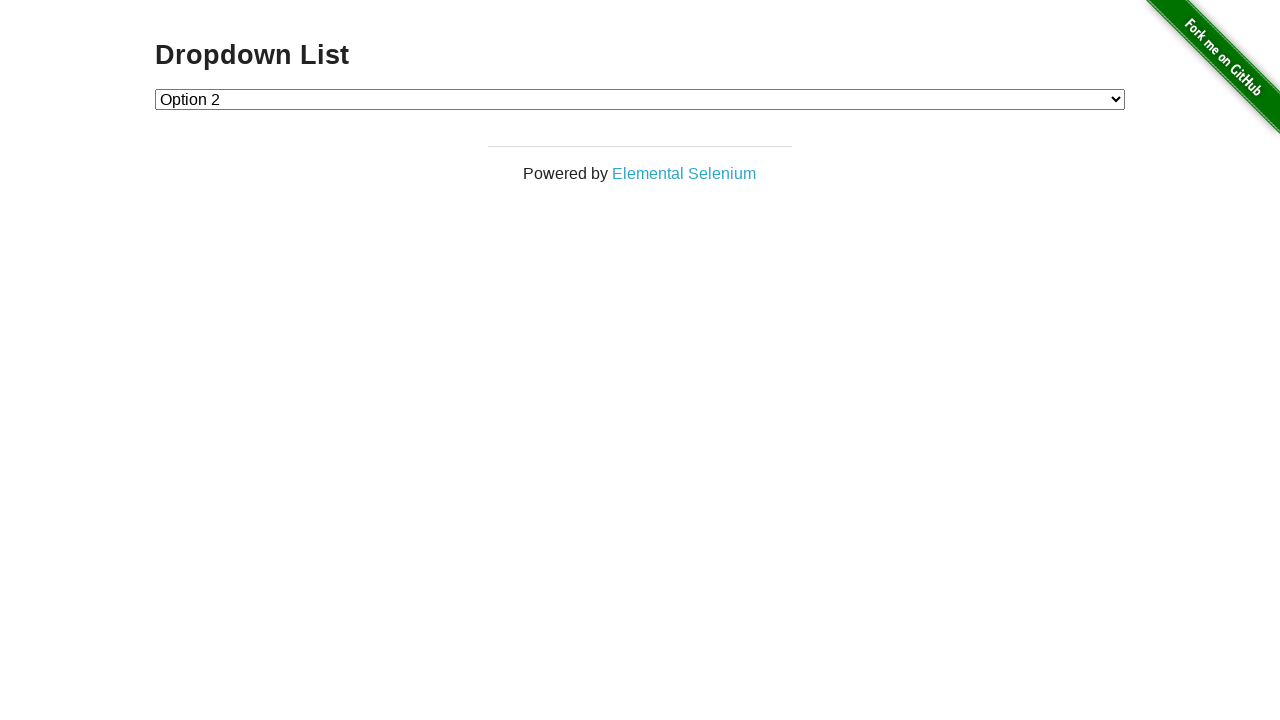